Tests a multi-step loan application form by selecting property state and type, entering contact information, property details, loan amounts, and submitting the request.

Starting URL: https://seleniumlender.blnsoftware.com/

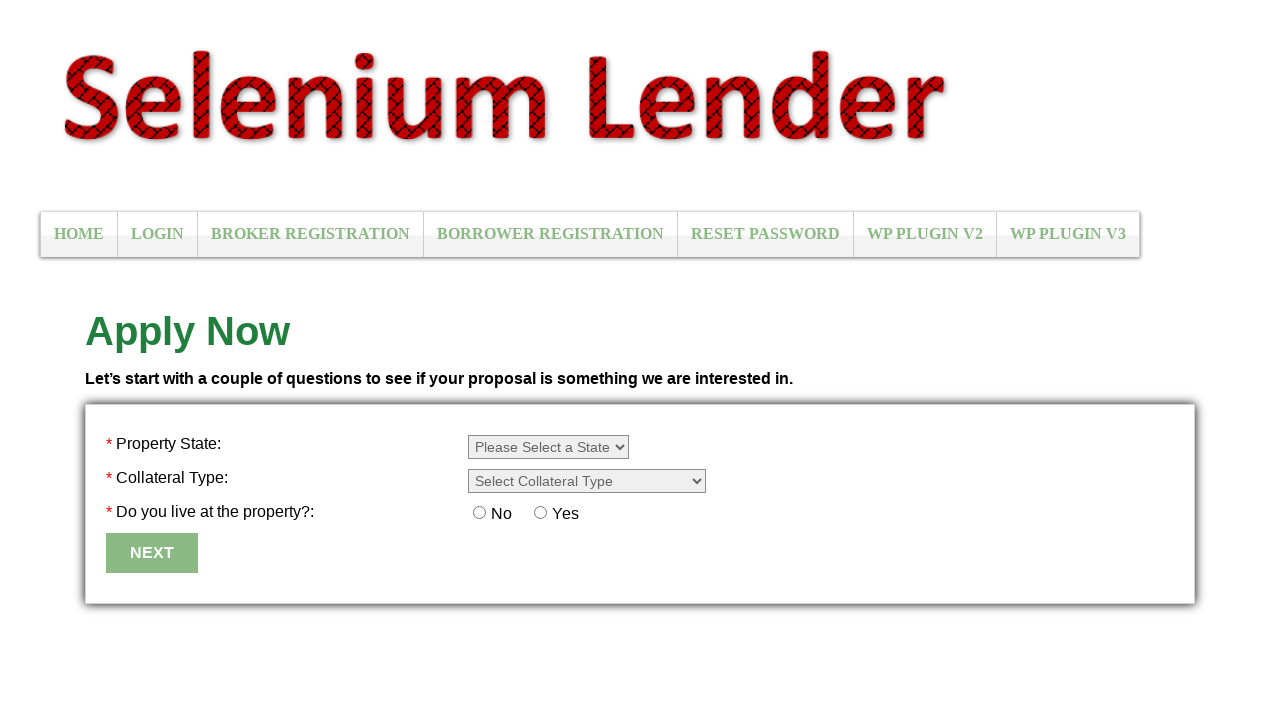

Selected New York as property state on select#w_property_state
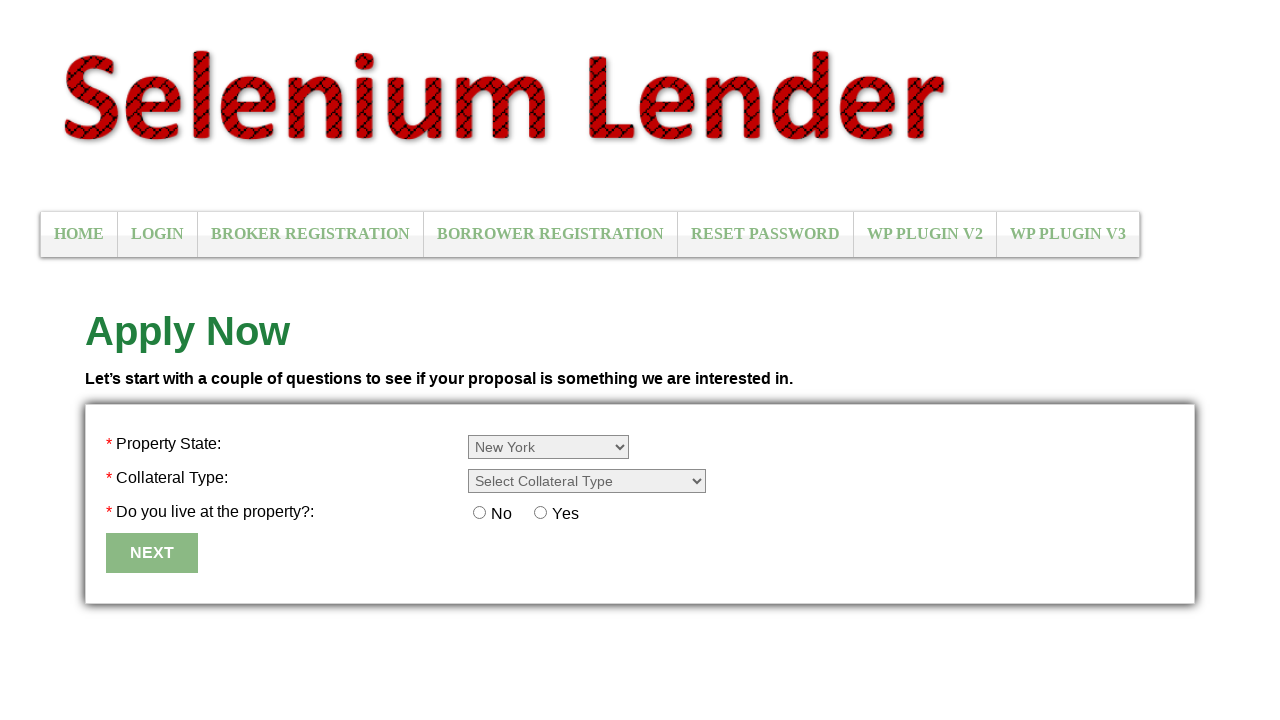

Selected Single Family as property type on select#w_property_type
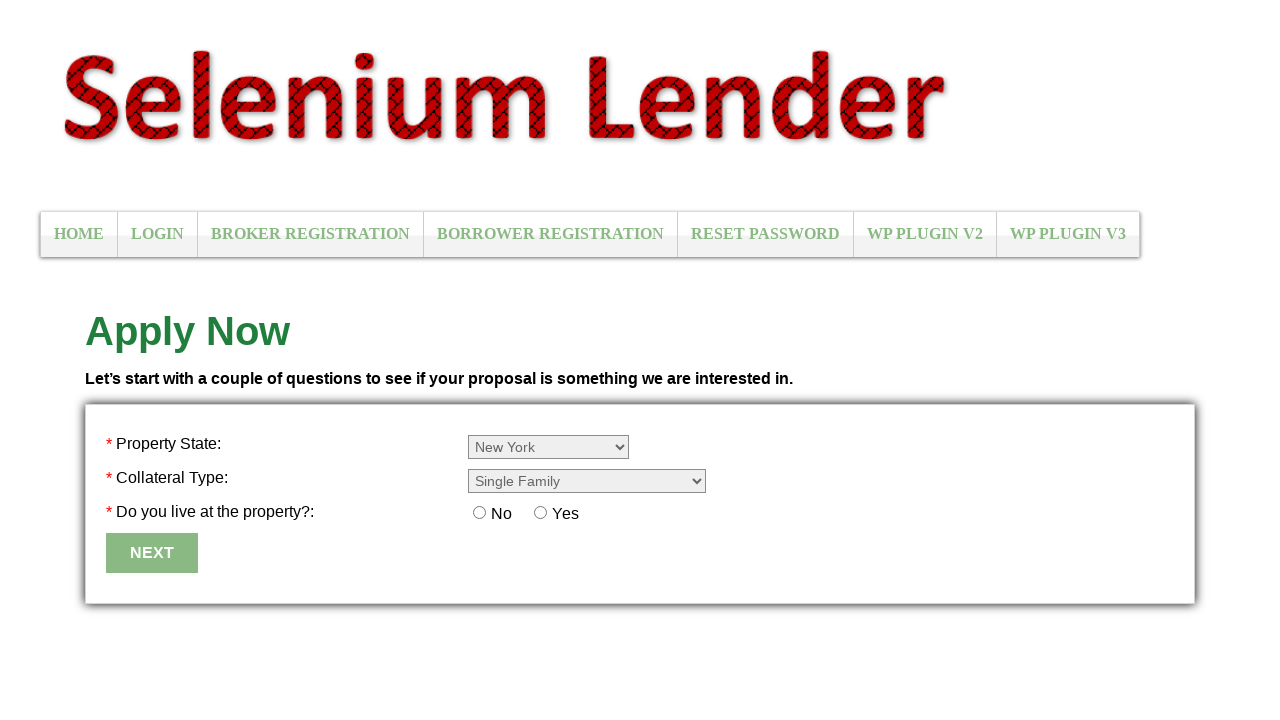

Selected property occupancy option at (480, 513) on #w_property_occupancy0
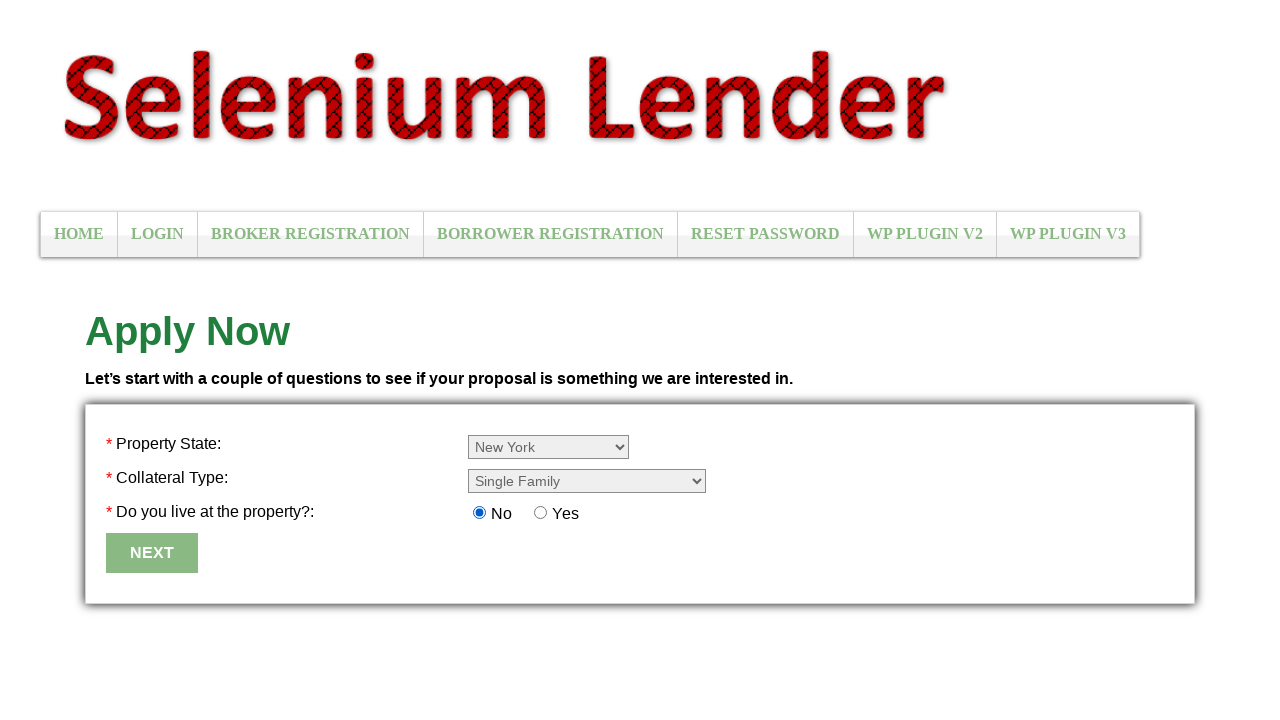

Clicked Next button to proceed from property information step at (152, 553) on (//button[@value='Next'])[1]
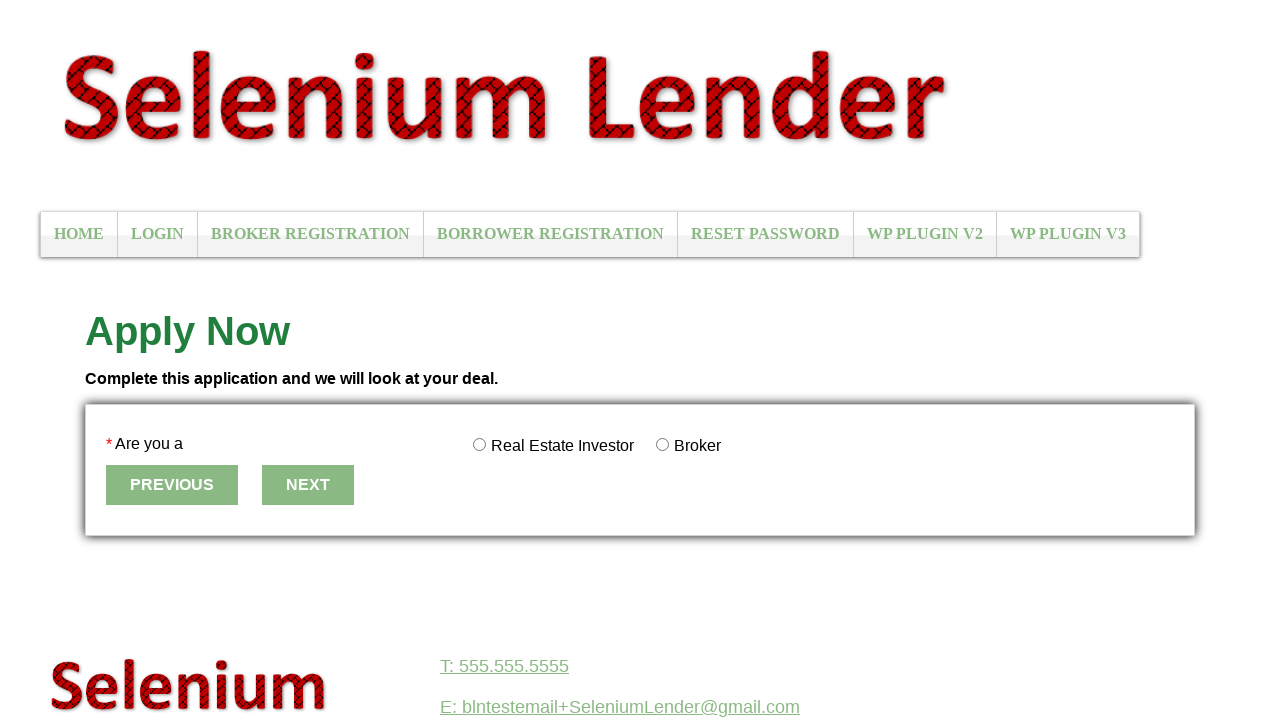

Selected contact type option at (480, 445) on #w_contact_type5
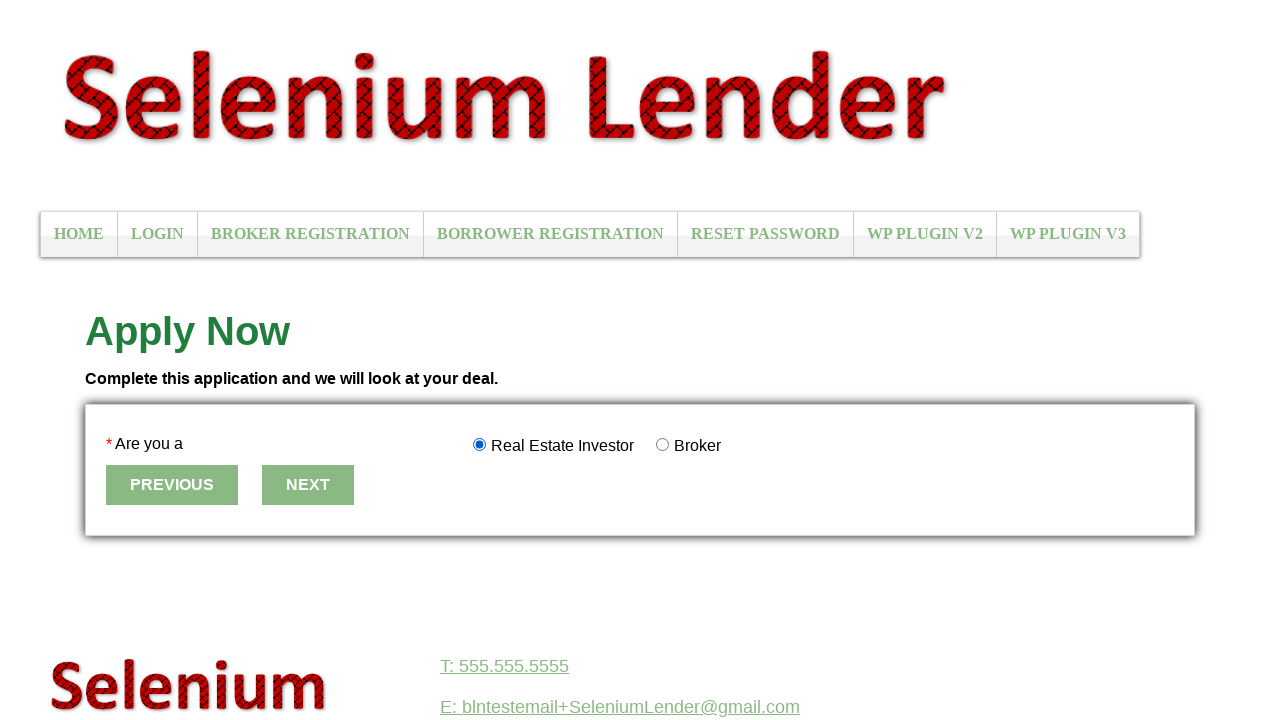

Clicked Next button to proceed from contact type step at (308, 485) on (//button[@value='Next'])[1]
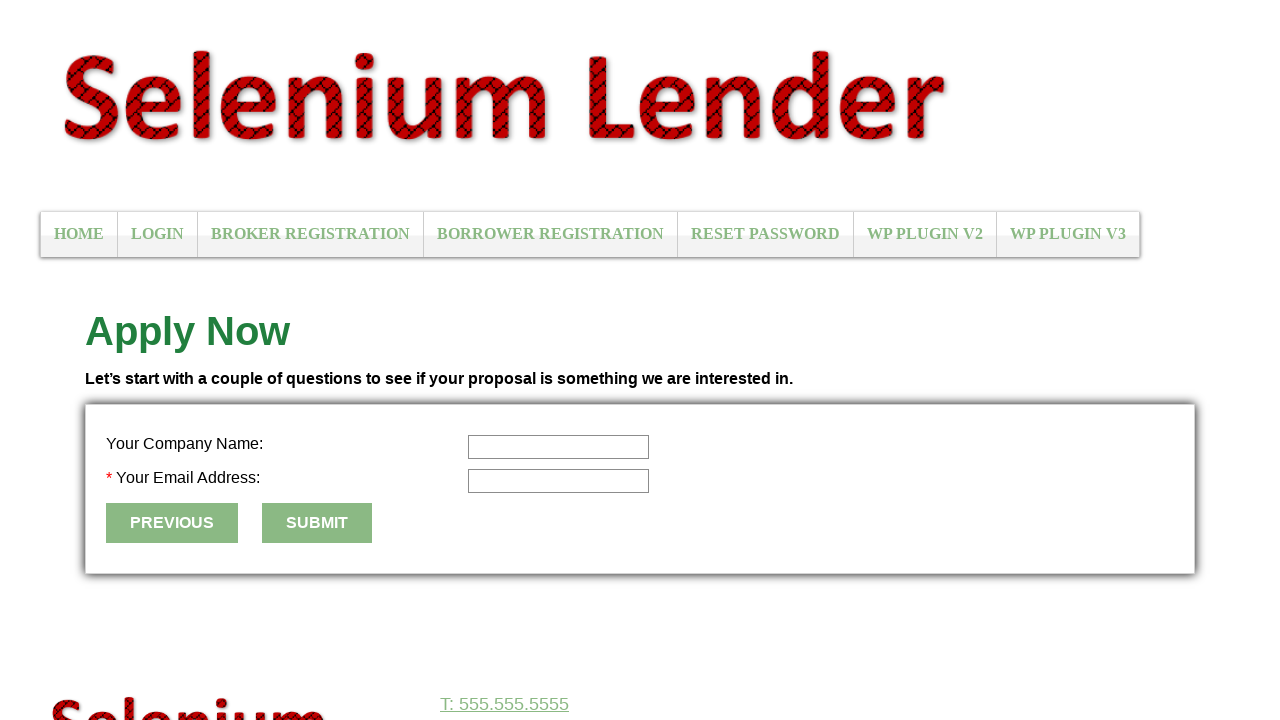

Entered email address 'borrower7842@example.com' on #w_search_email
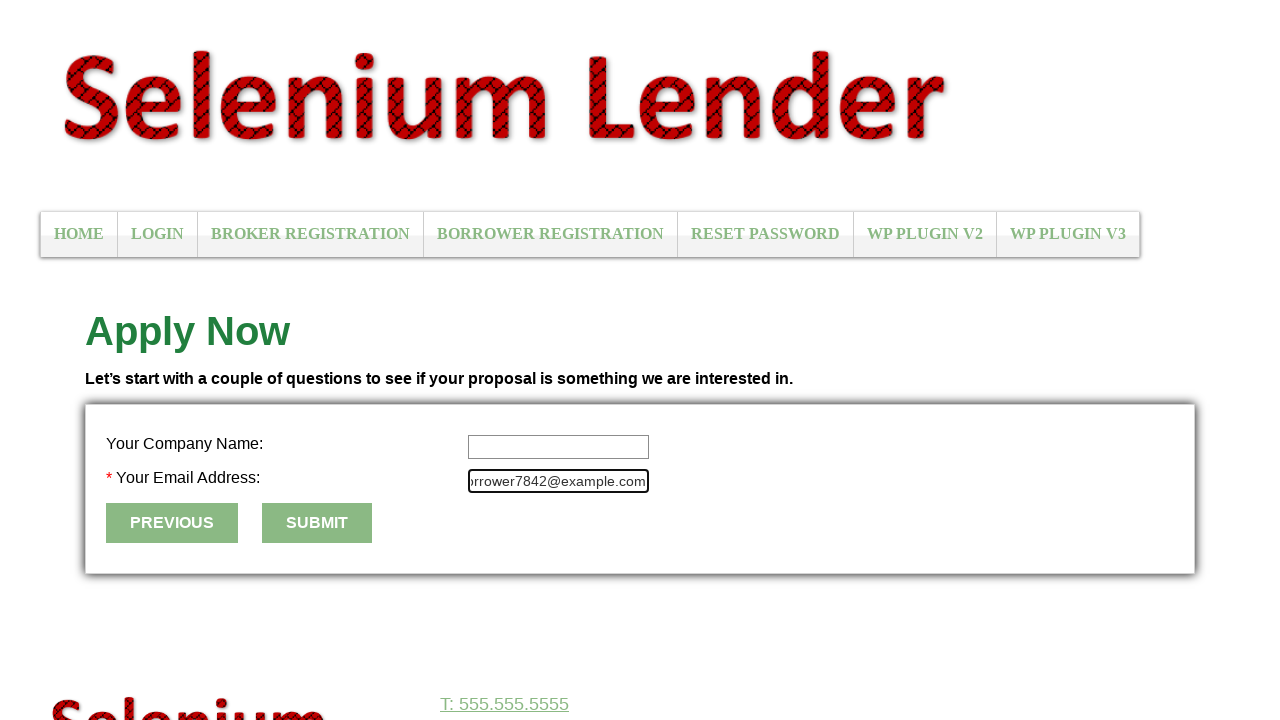

Clicked Submit button to search email at (317, 523) on #w_search_button
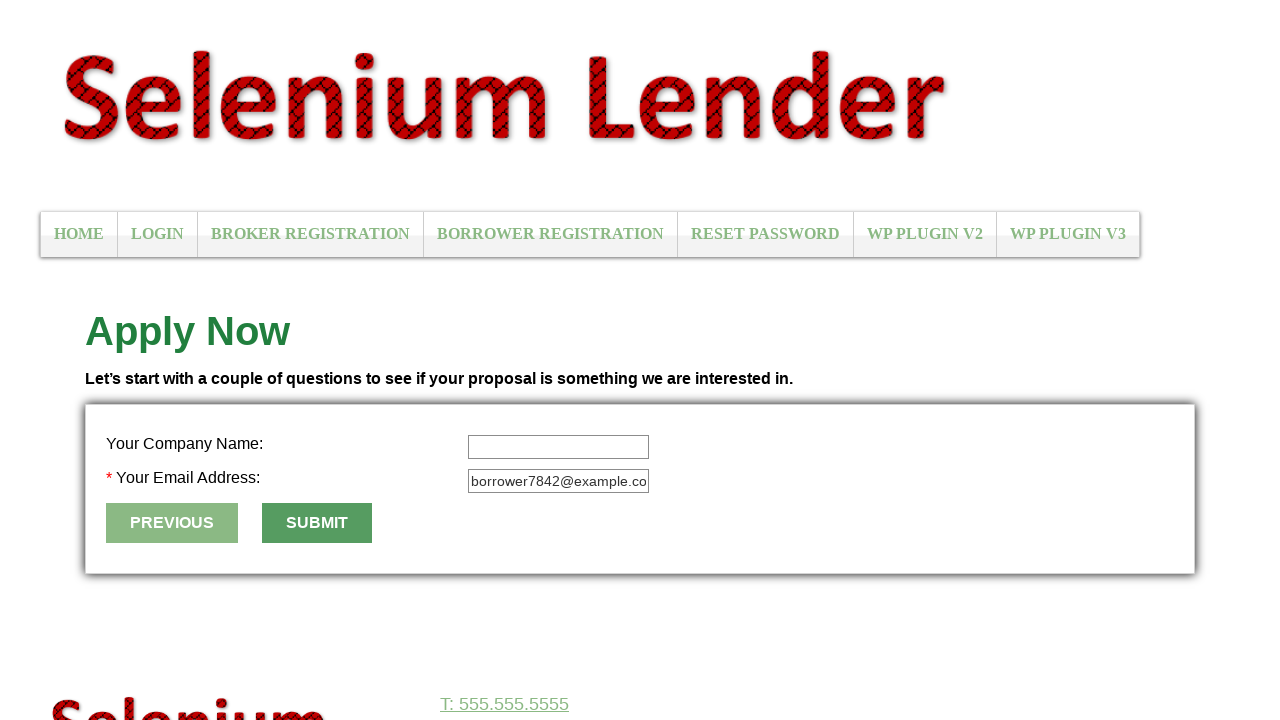

Applicant information form loaded
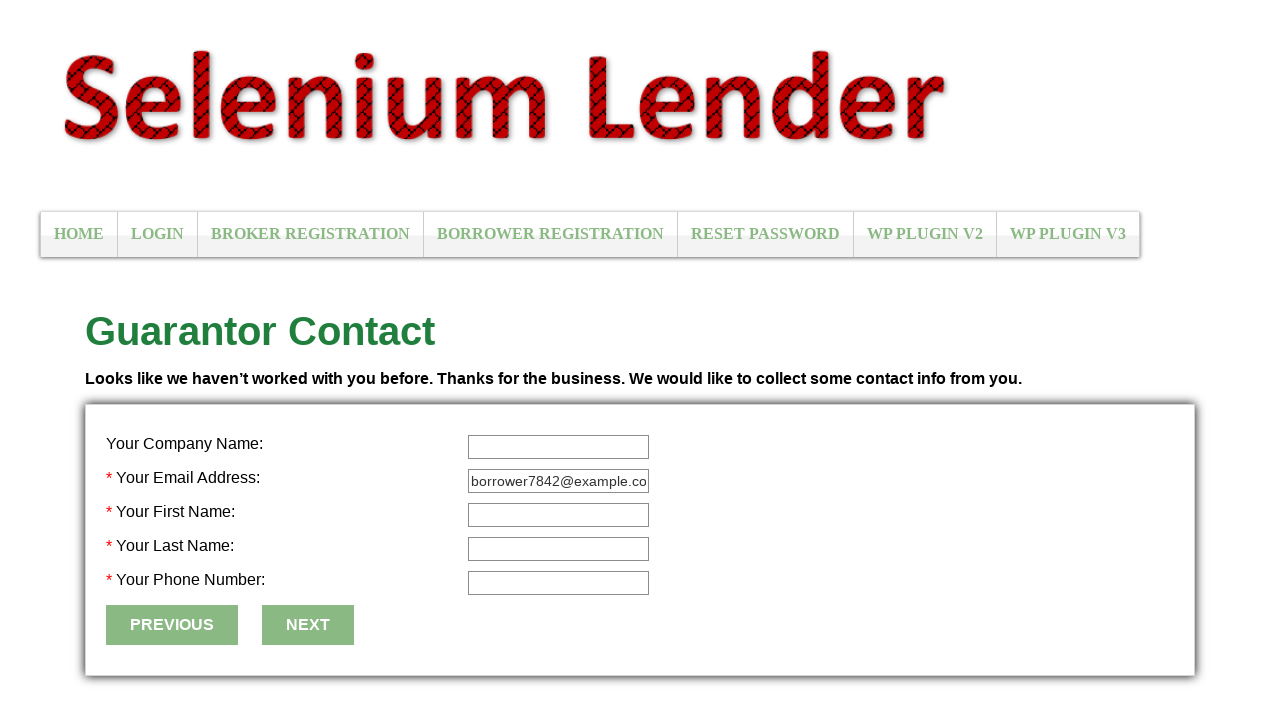

Entered first name 'Robert' on (//input[@id='w_applicant_first_name'])[1]
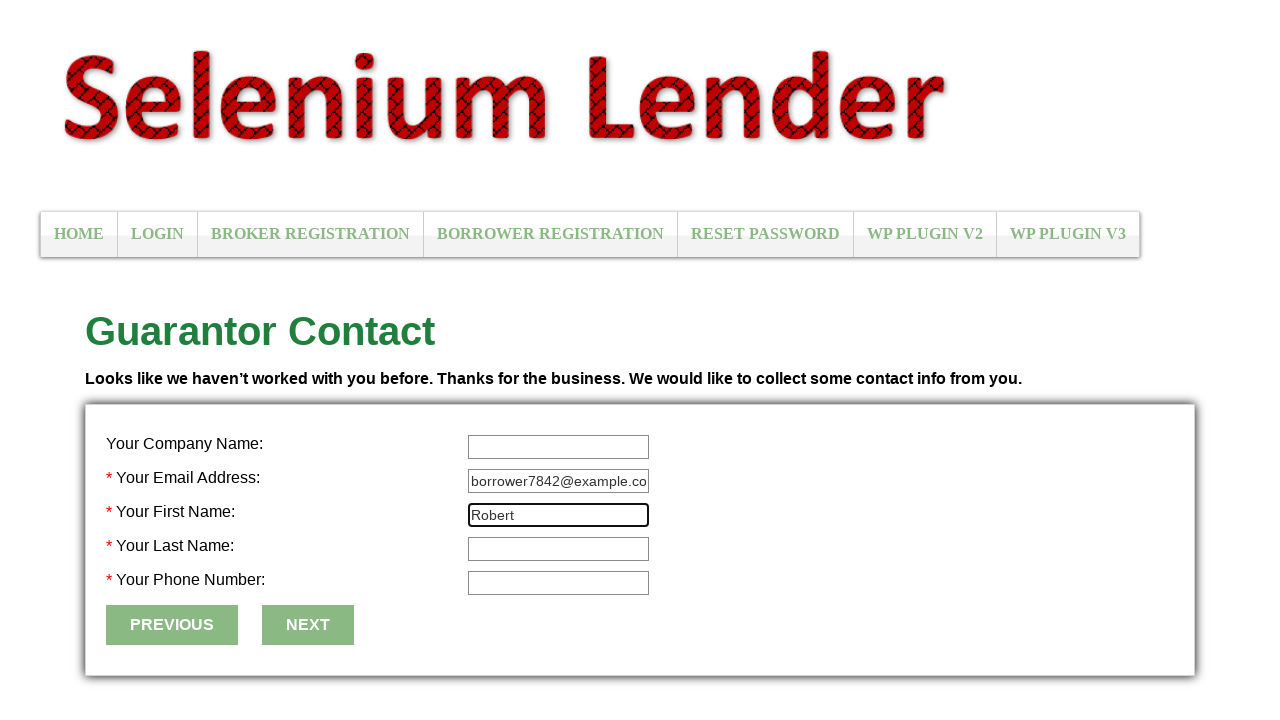

Clicked last name field at (559, 549) on (//input[@id='w_applicant_last_name'])[1]
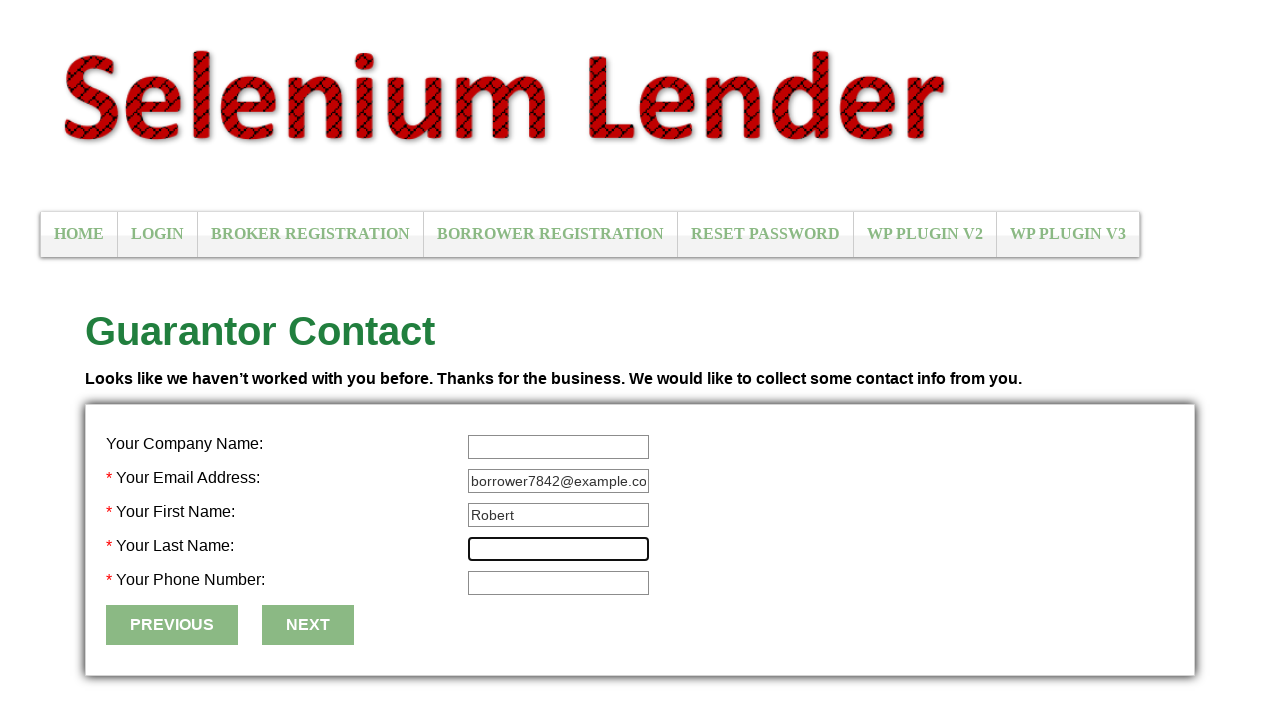

Entered last name 'Thompson' on (//input[@id='w_applicant_last_name'])[1]
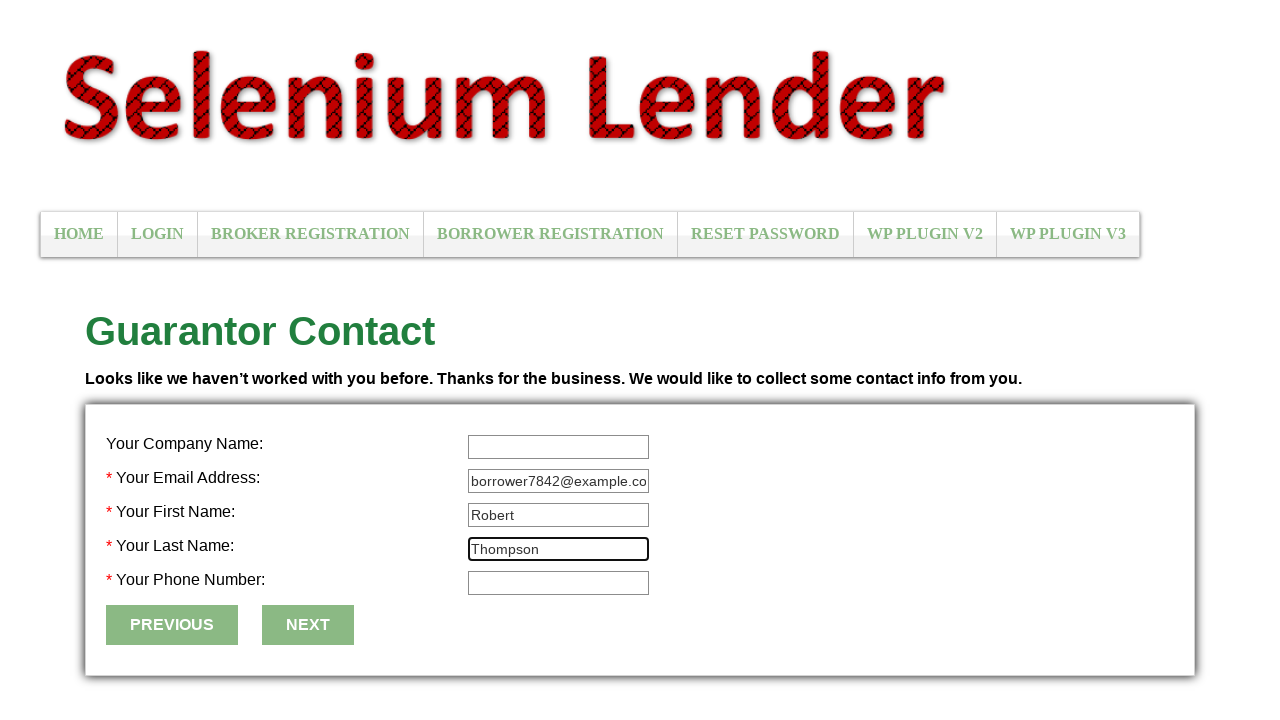

Clicked phone number field at (559, 583) on (//input[@id='w_applicant_phone'])[1]
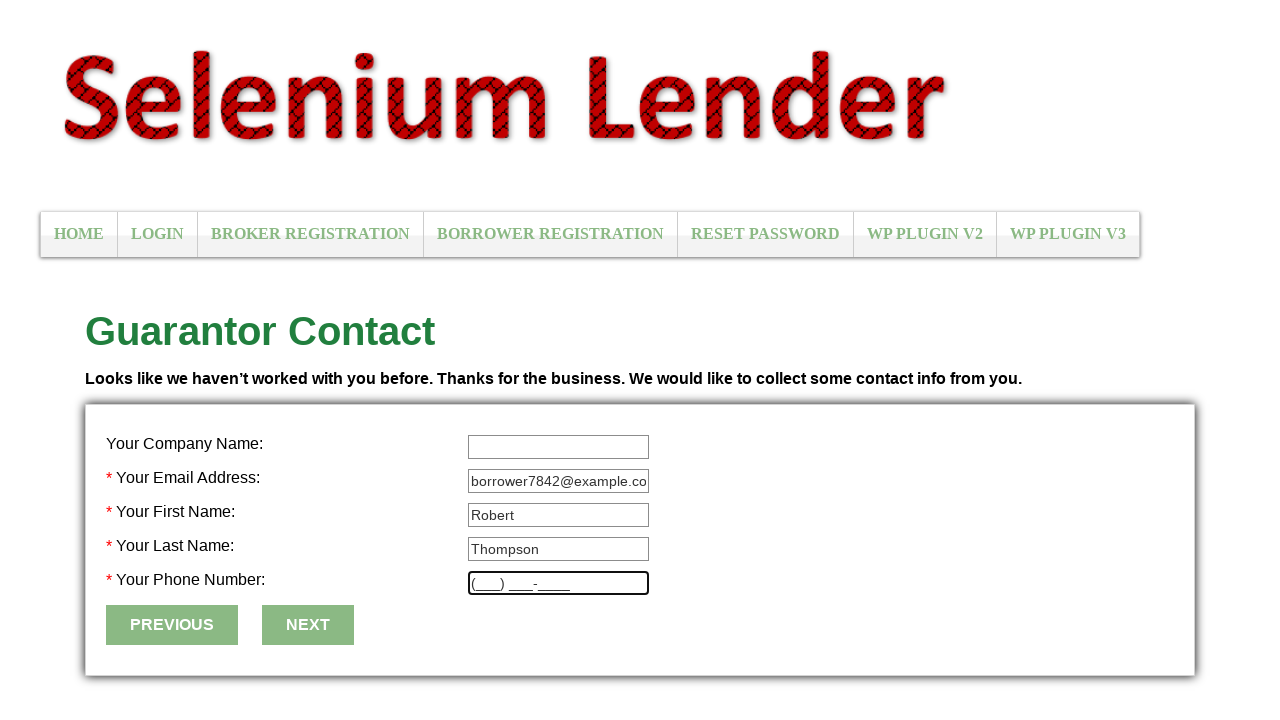

Entered phone number '5551234567' on (//input[@id='w_applicant_phone'])[1]
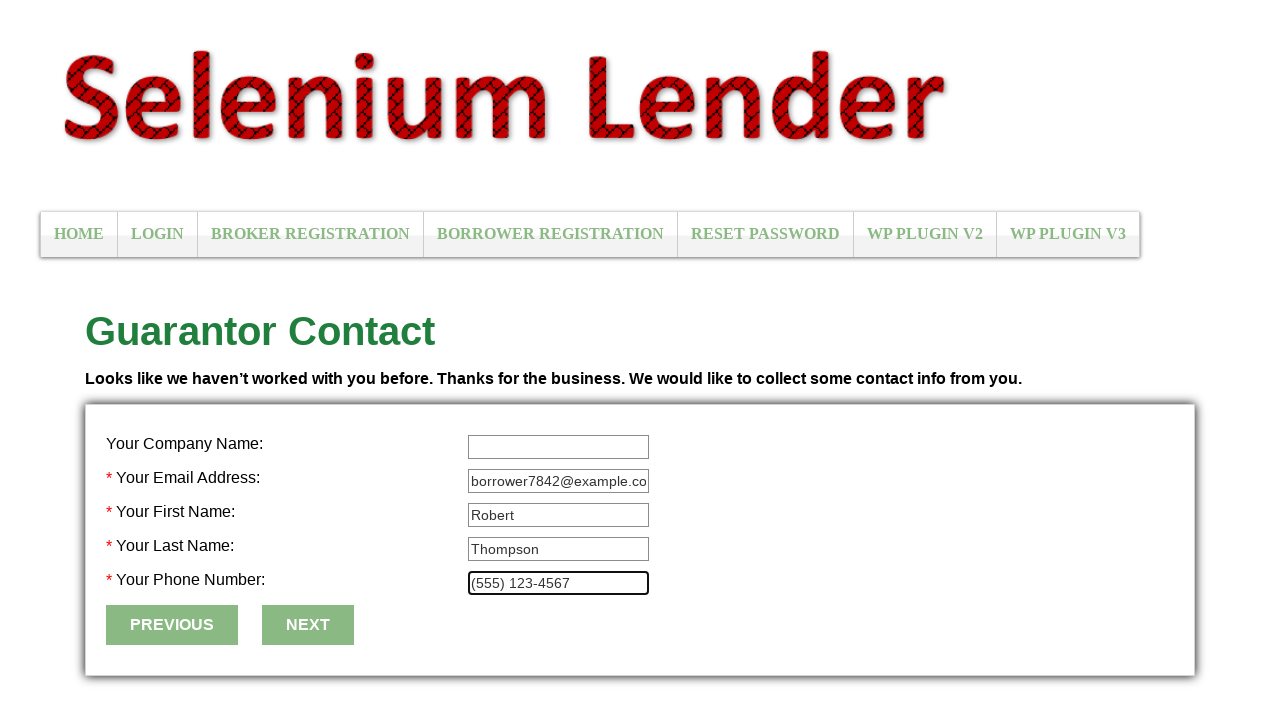

Clicked Next button to proceed from applicant information step at (308, 625) on #w_search_button_no_next
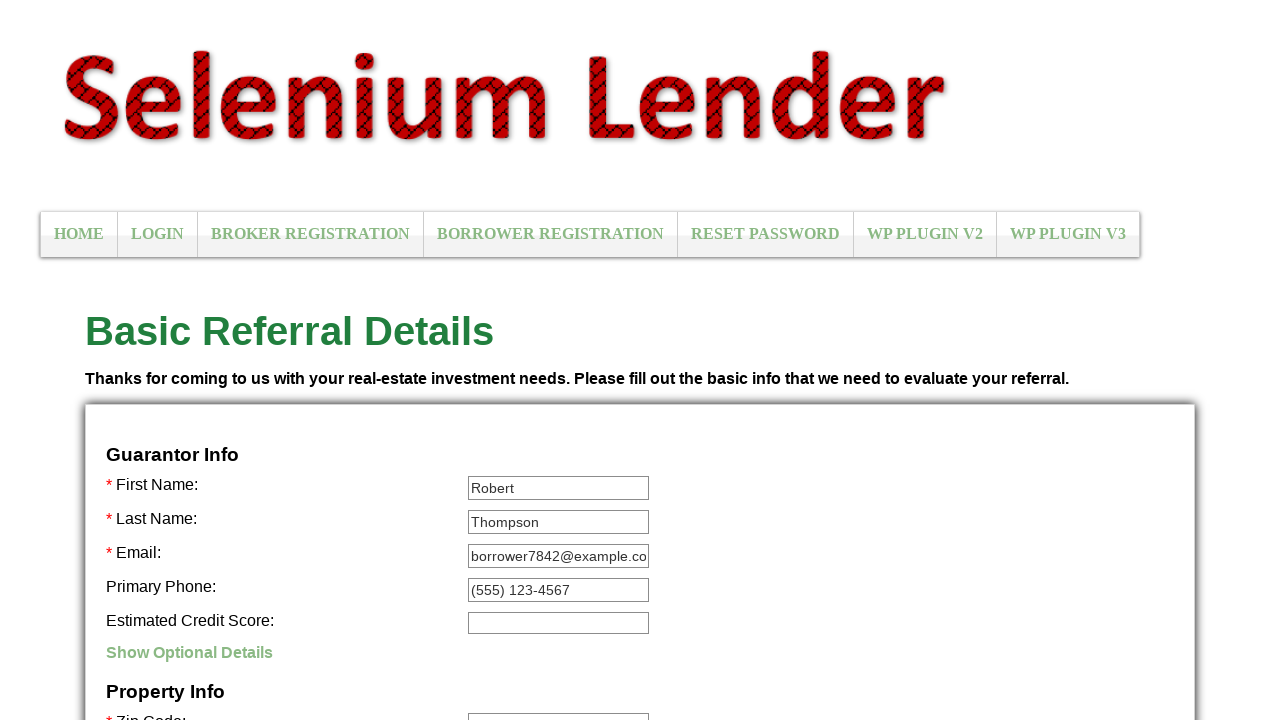

Property details form loaded
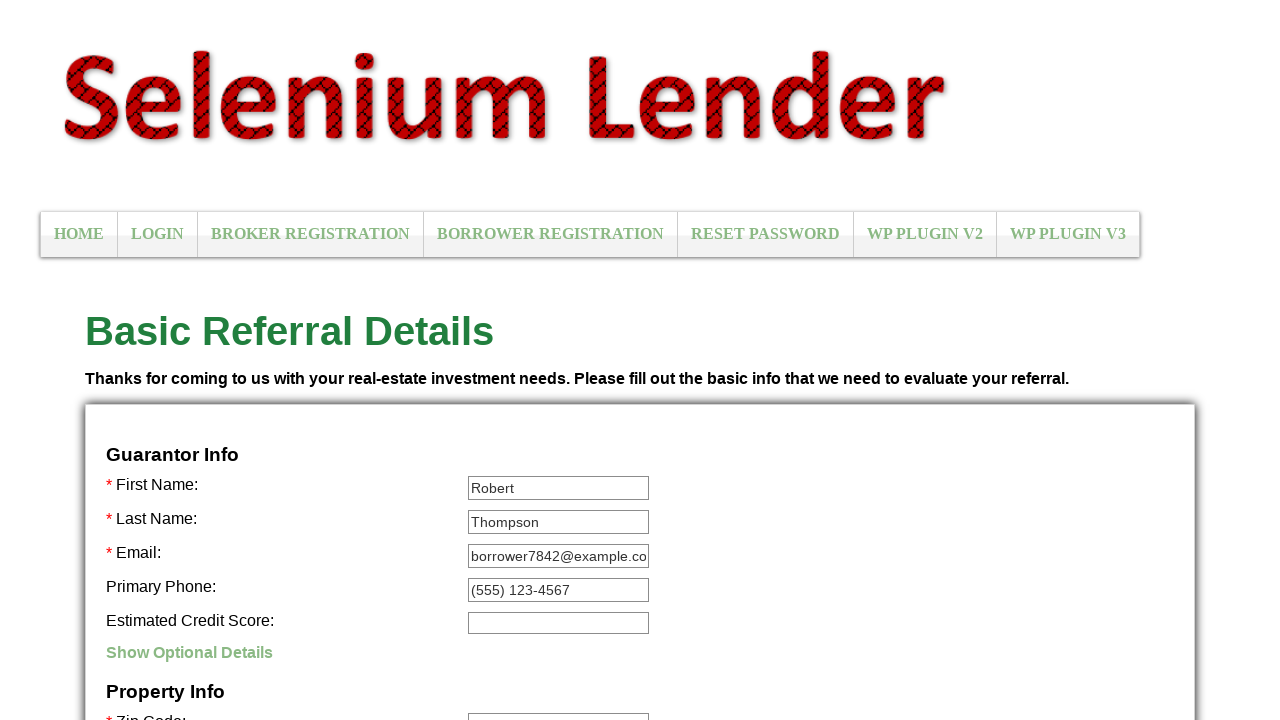

Entered property zip code '10019' on #property_zipcode
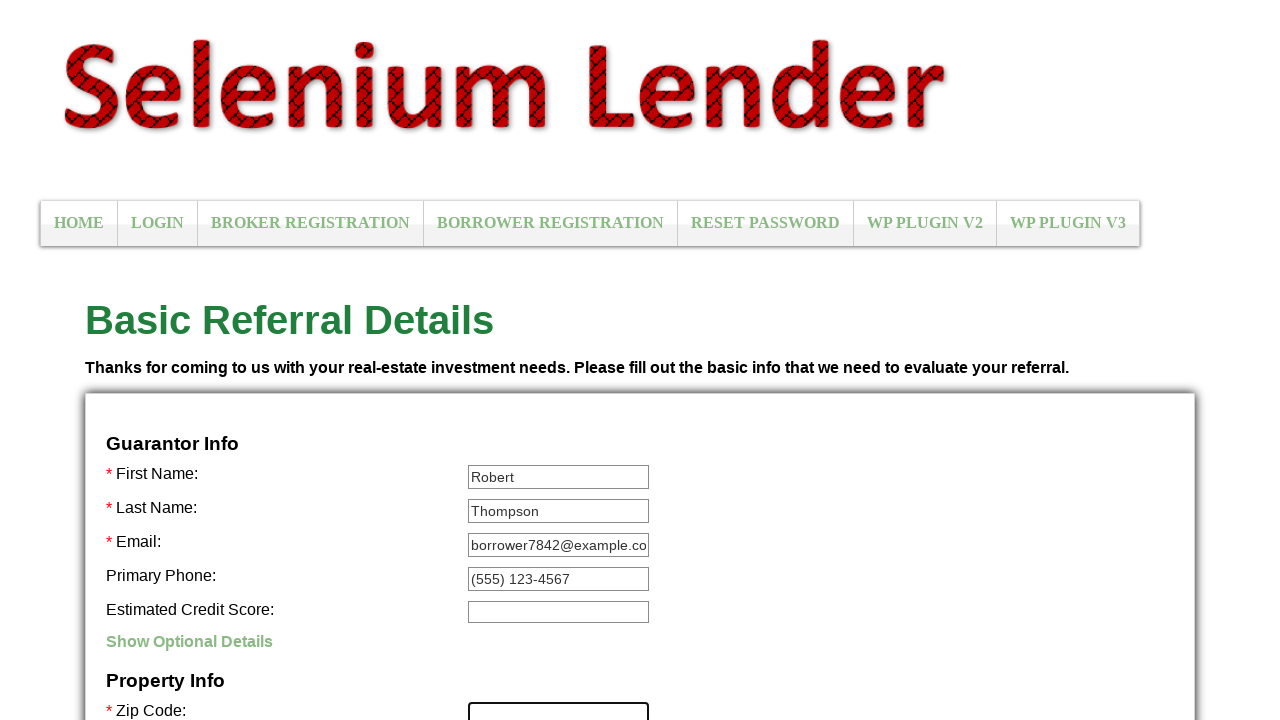

Entered property address '720 Fifth Avenue' on #property_address
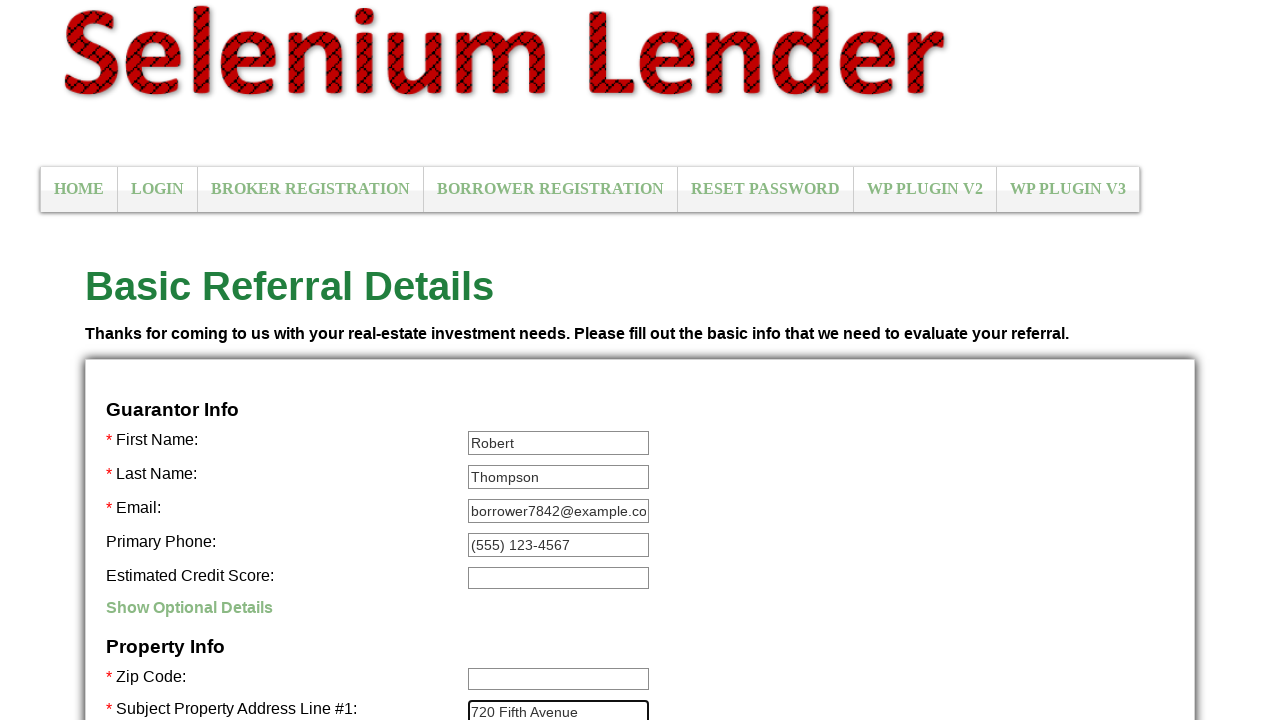

Selected property type on select#property_type
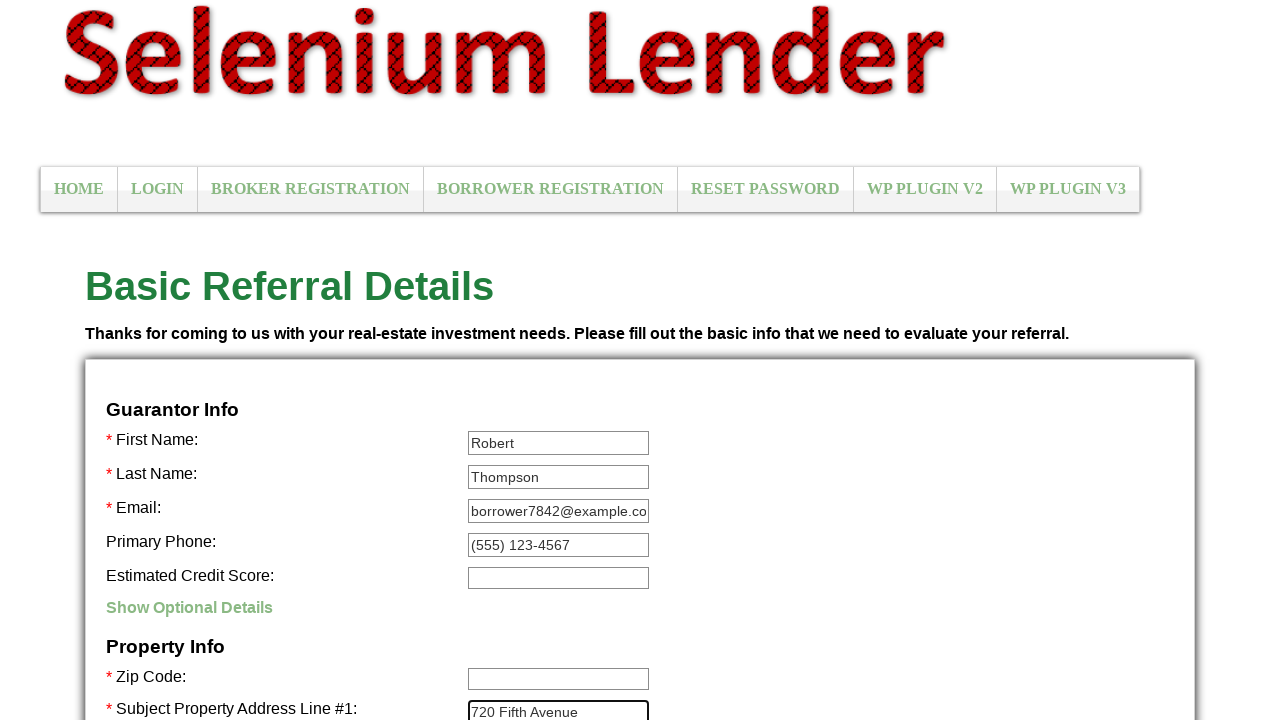

Selected property ownership option at (480, 360) on #own_property0
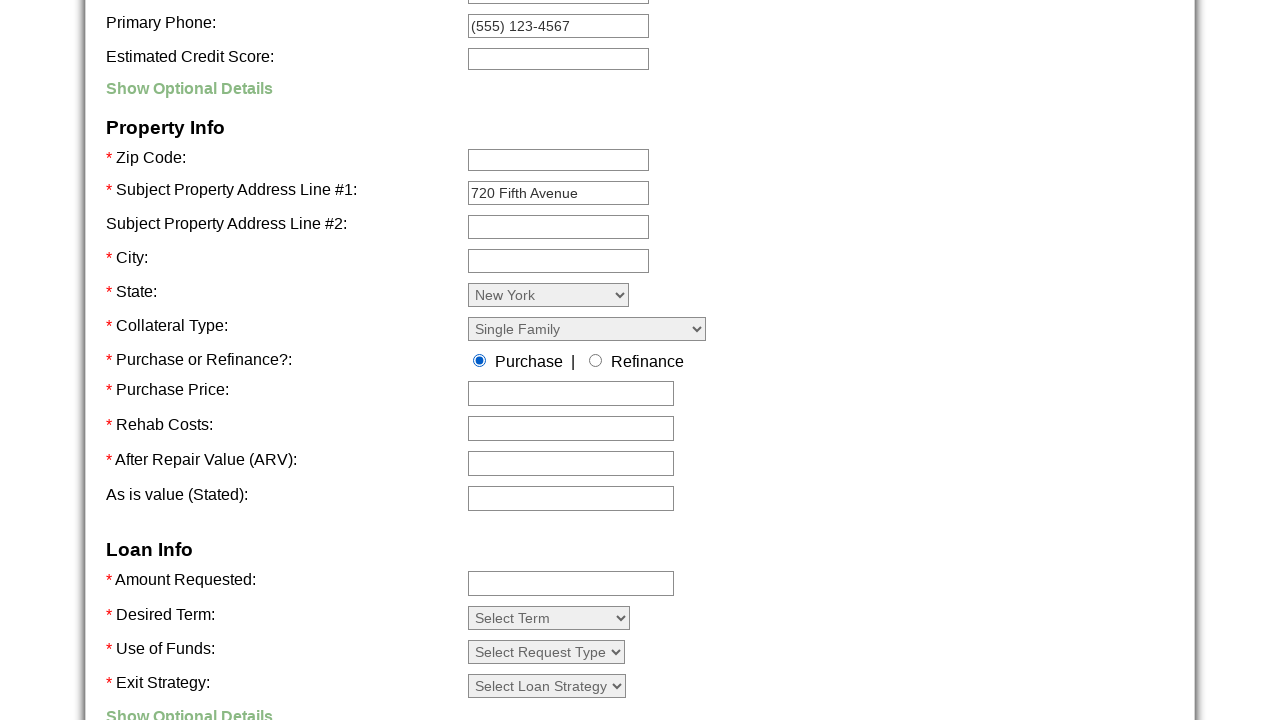

Entered purchase price '$450,000' on #purchase_price
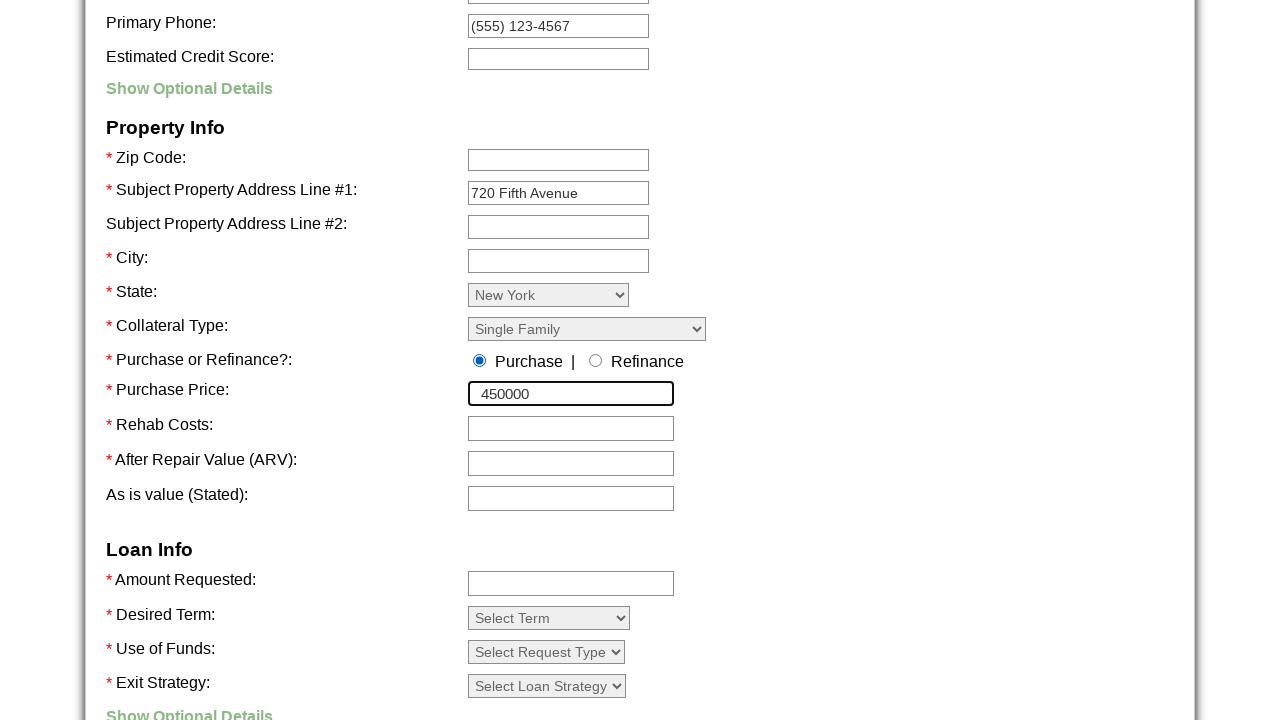

Entered rehab costs '$75,000' on #rehab_costs
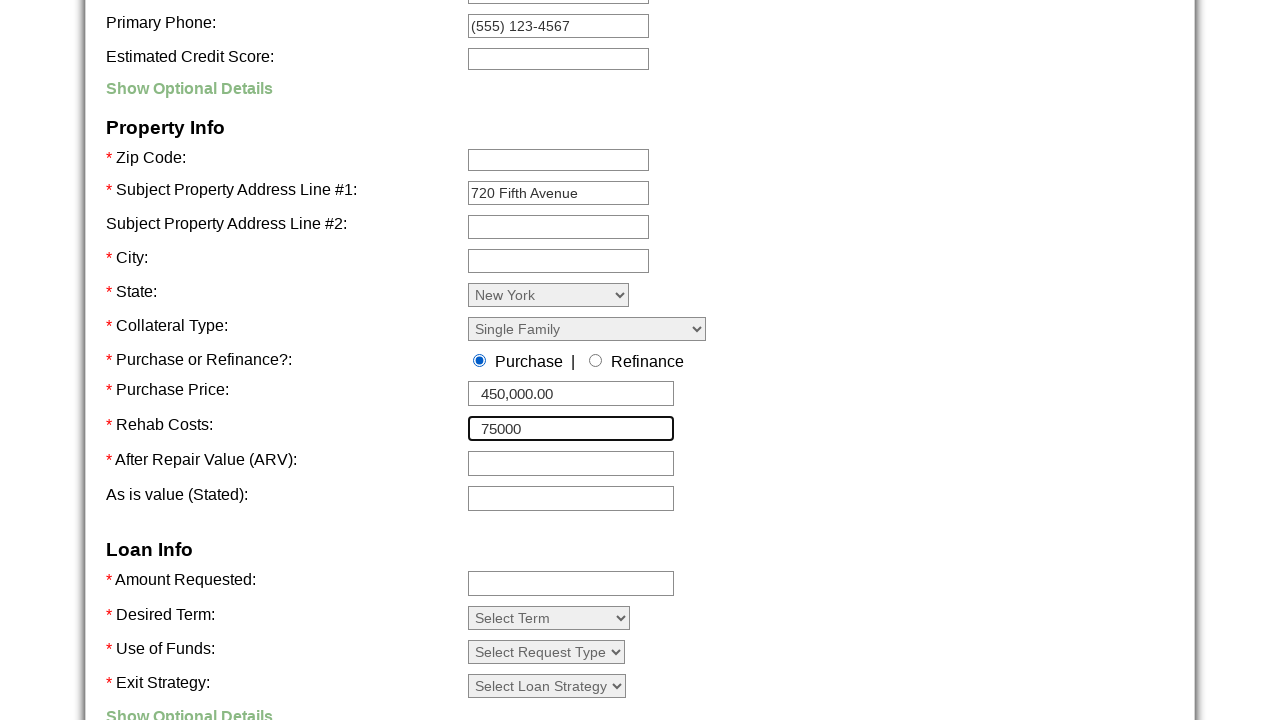

Entered after repair value '$600,000' on #after_repair_value
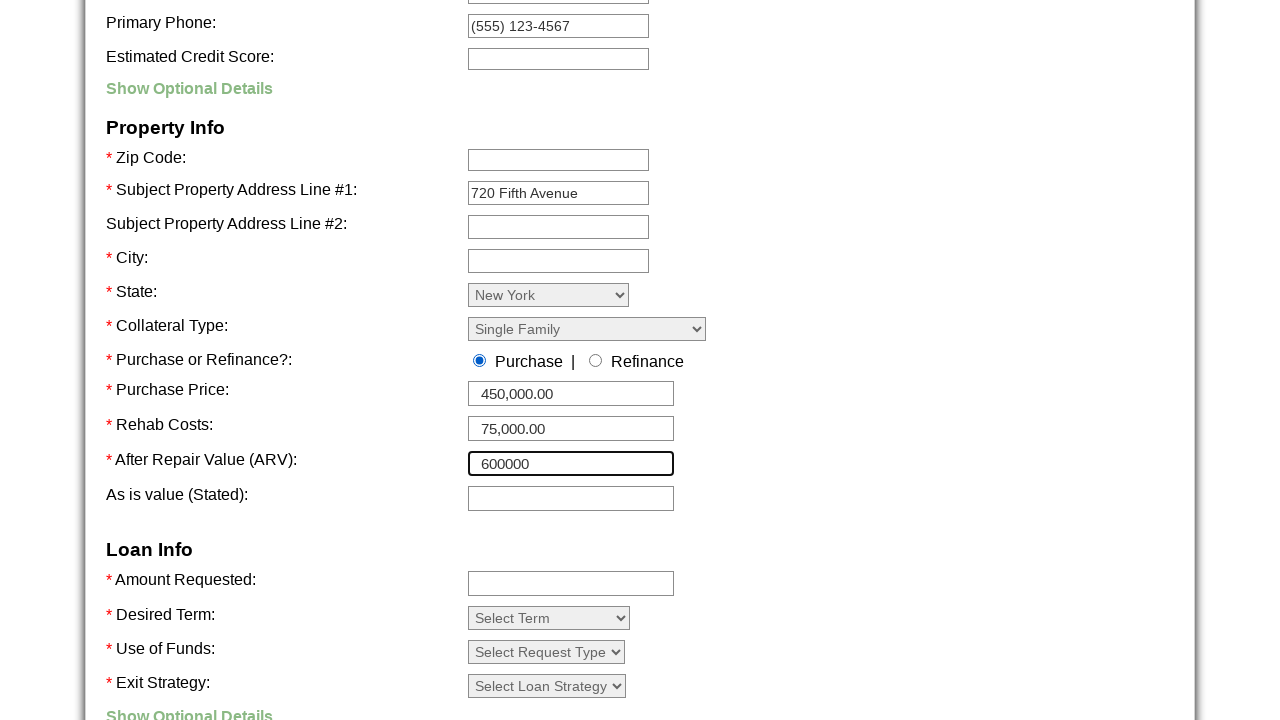

Entered as-is value '$425,000' on #asis_value
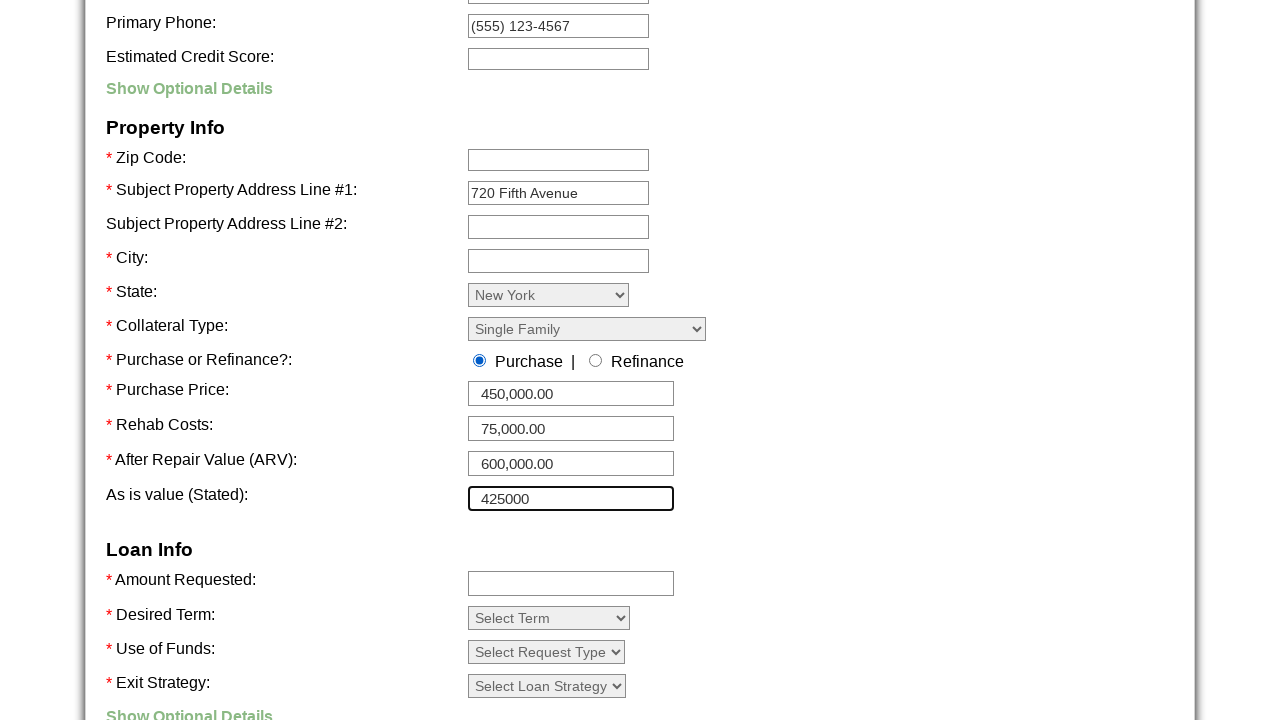

Entered loan amount requested '$400,000' on #amount_requested
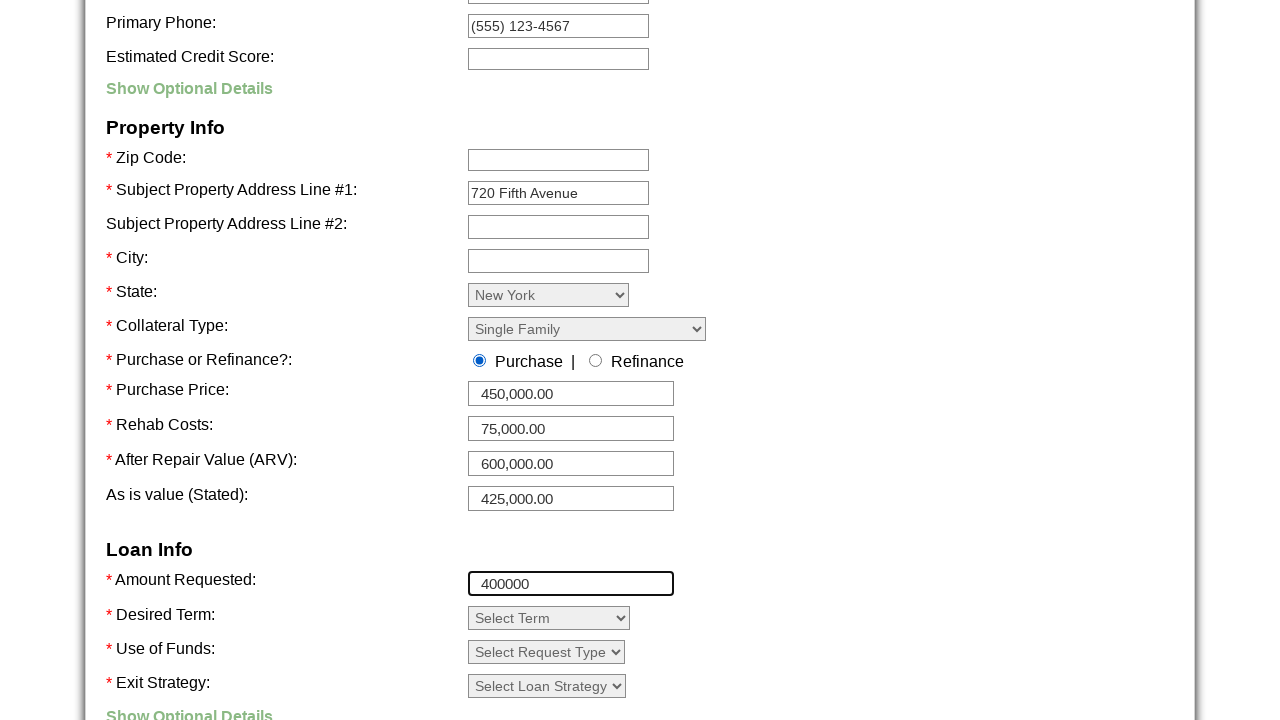

Selected desired loan term (12 Months) on select#desired_terms
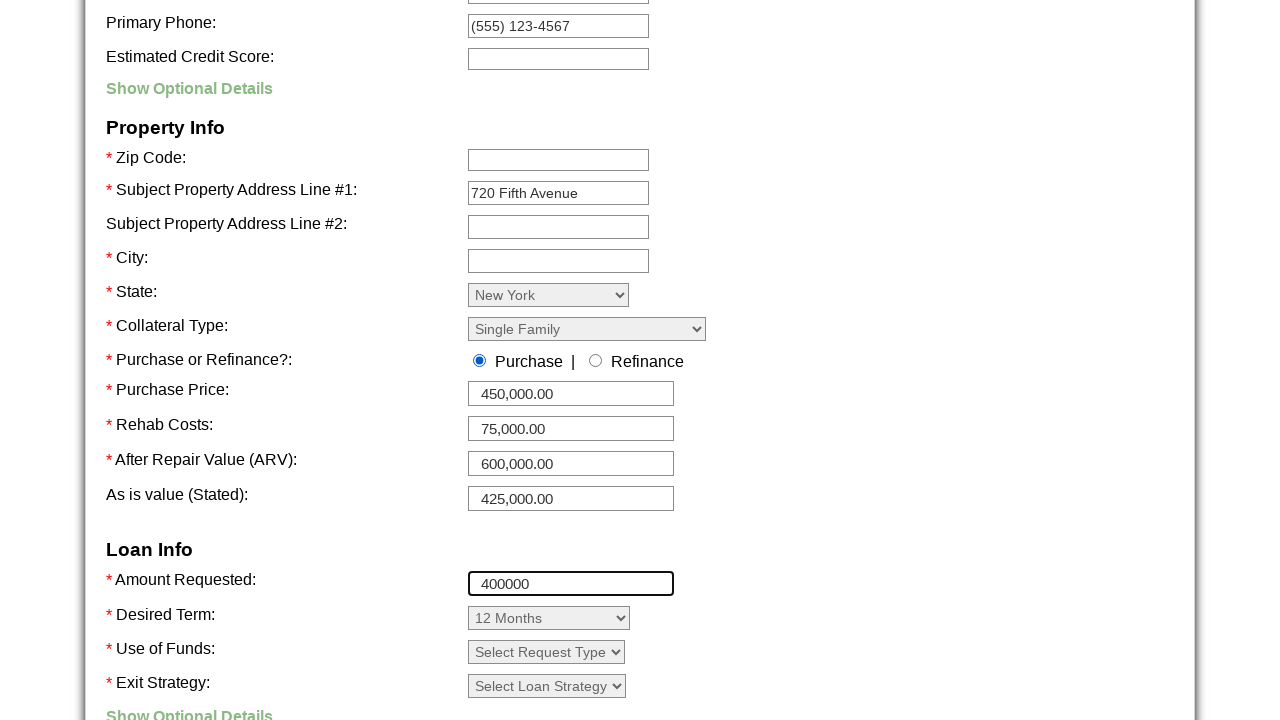

Selected loan purpose (Purchase) on select#loan_purpose
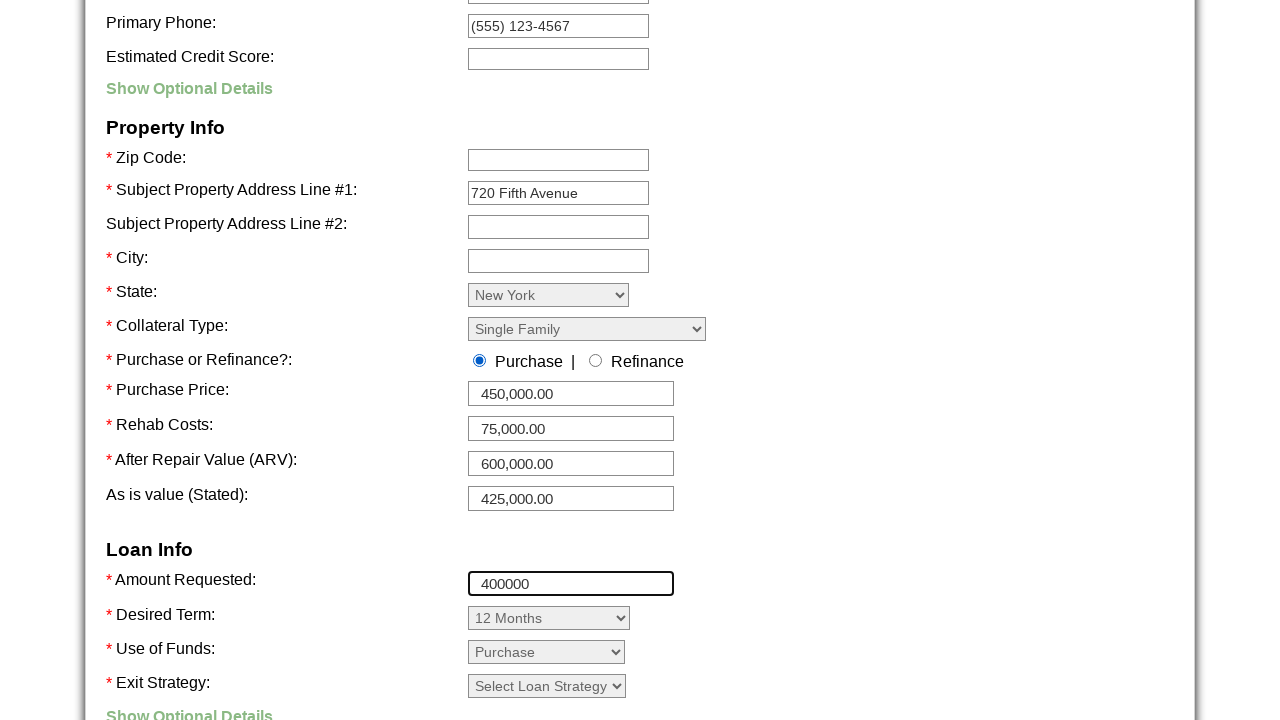

Selected exit strategy (Sell) on select#exit_strategy
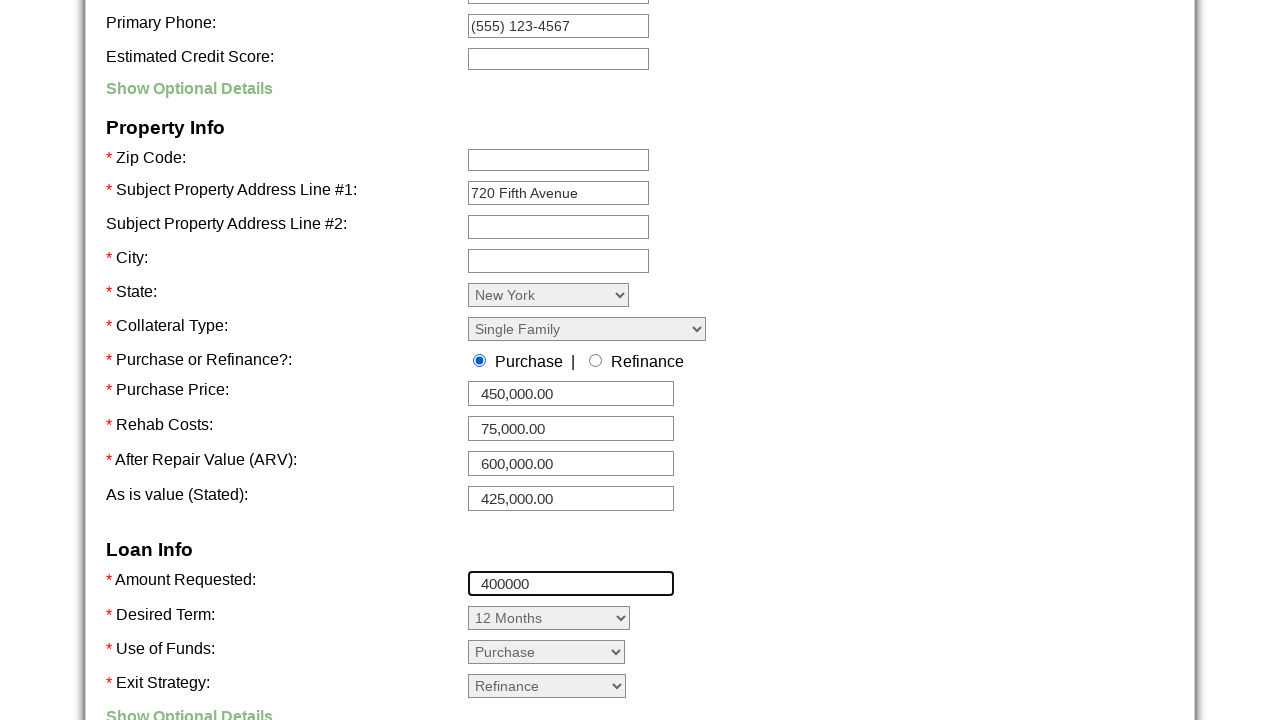

Checked terms and conditions agreement checkbox at (112, 361) on #terms_agreement
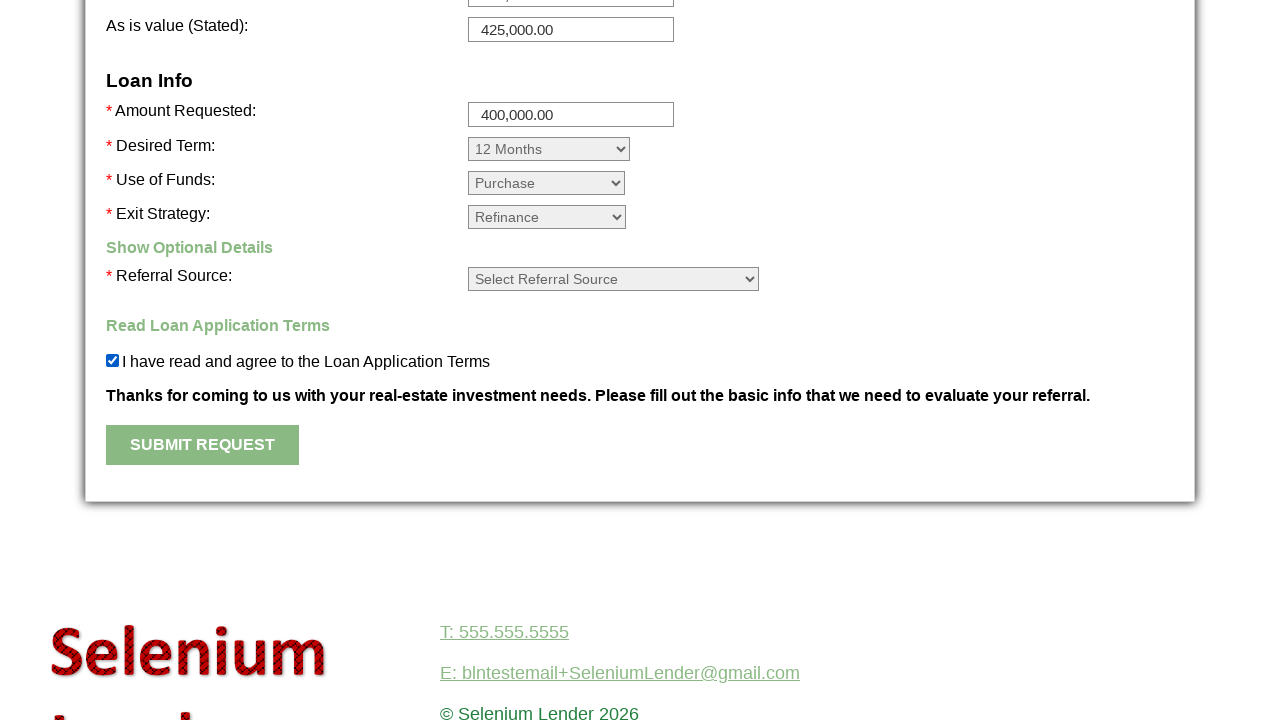

Clicked Submit Request button to complete loan application at (202, 445) on input[value='Submit Request']
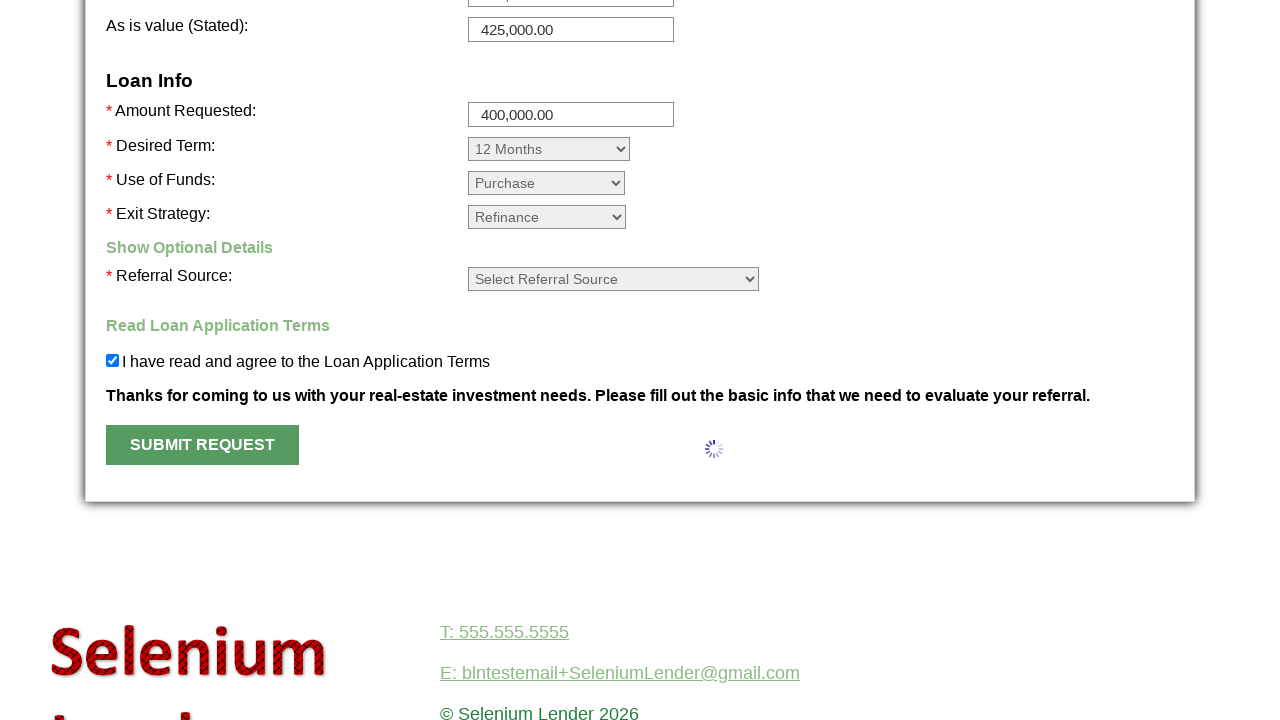

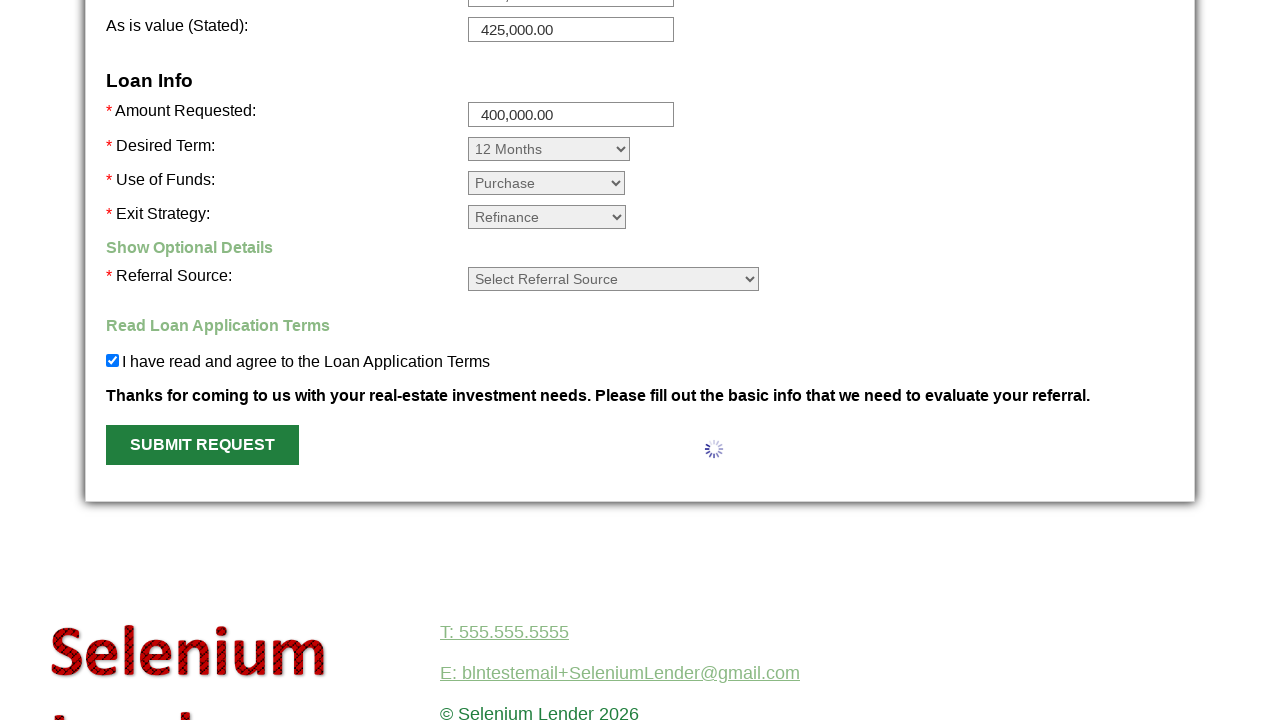